Tests dropdown interaction by clicking on a passenger info dropdown and incrementing the adult passenger count

Starting URL: https://rahulshettyacademy.com/dropdownsPractise/

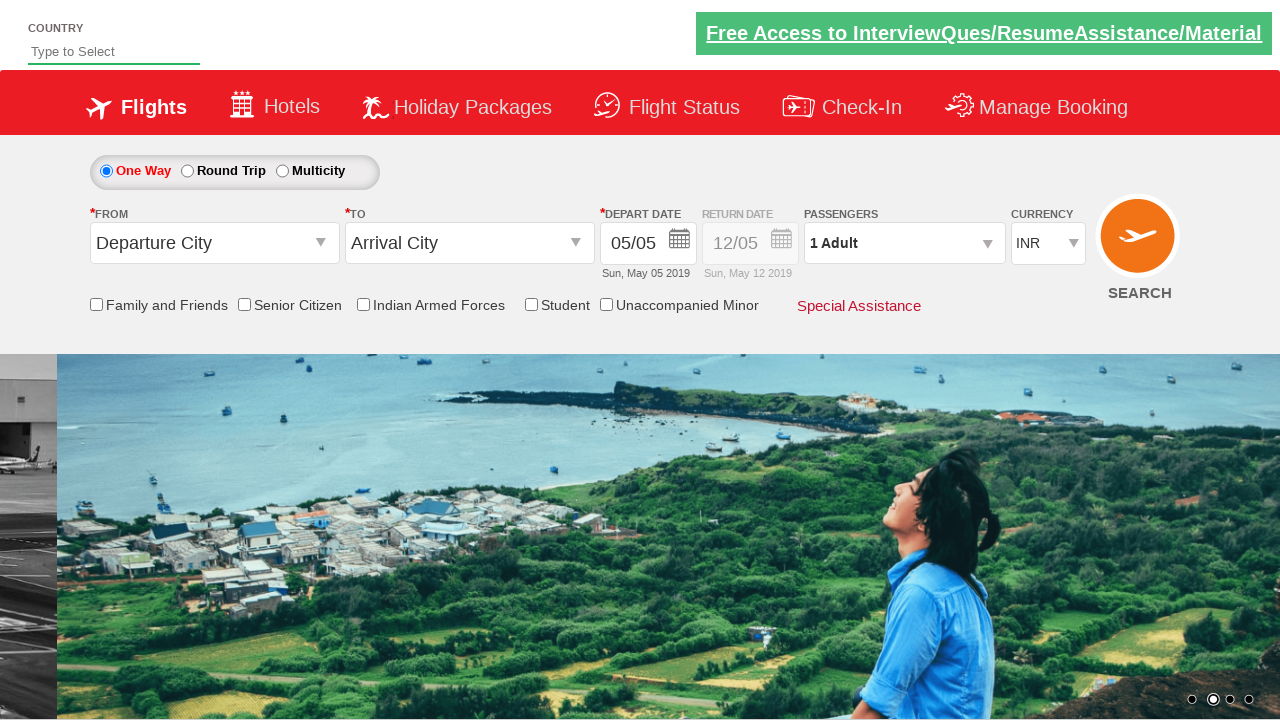

Clicked on passenger info dropdown to open it at (904, 243) on #divpaxinfo
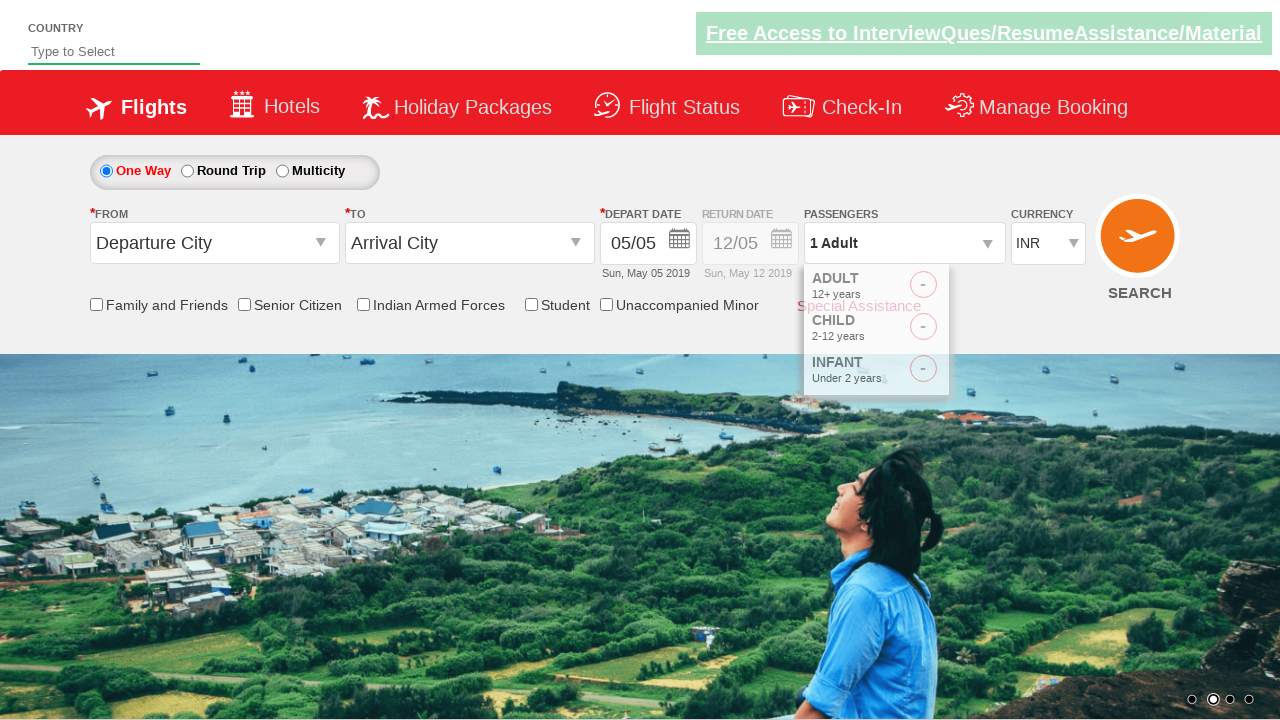

Clicked to increment adult passenger count at (982, 288) on #hrefIncAdt
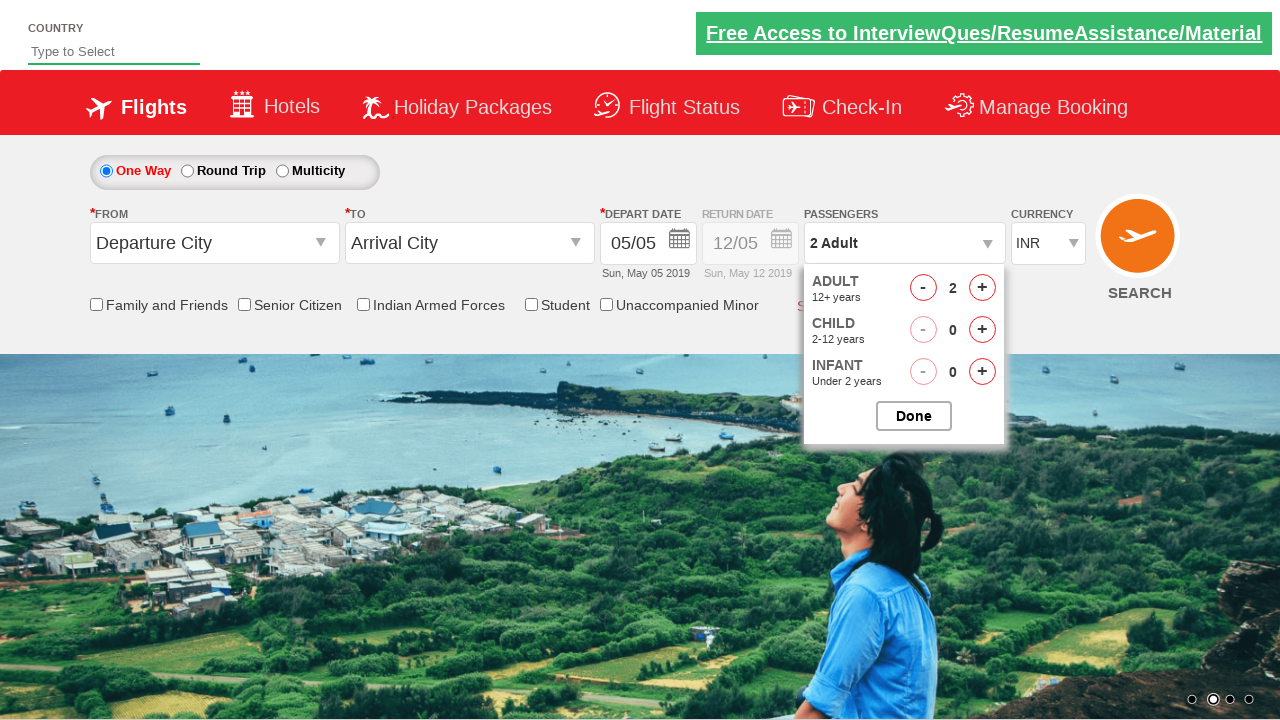

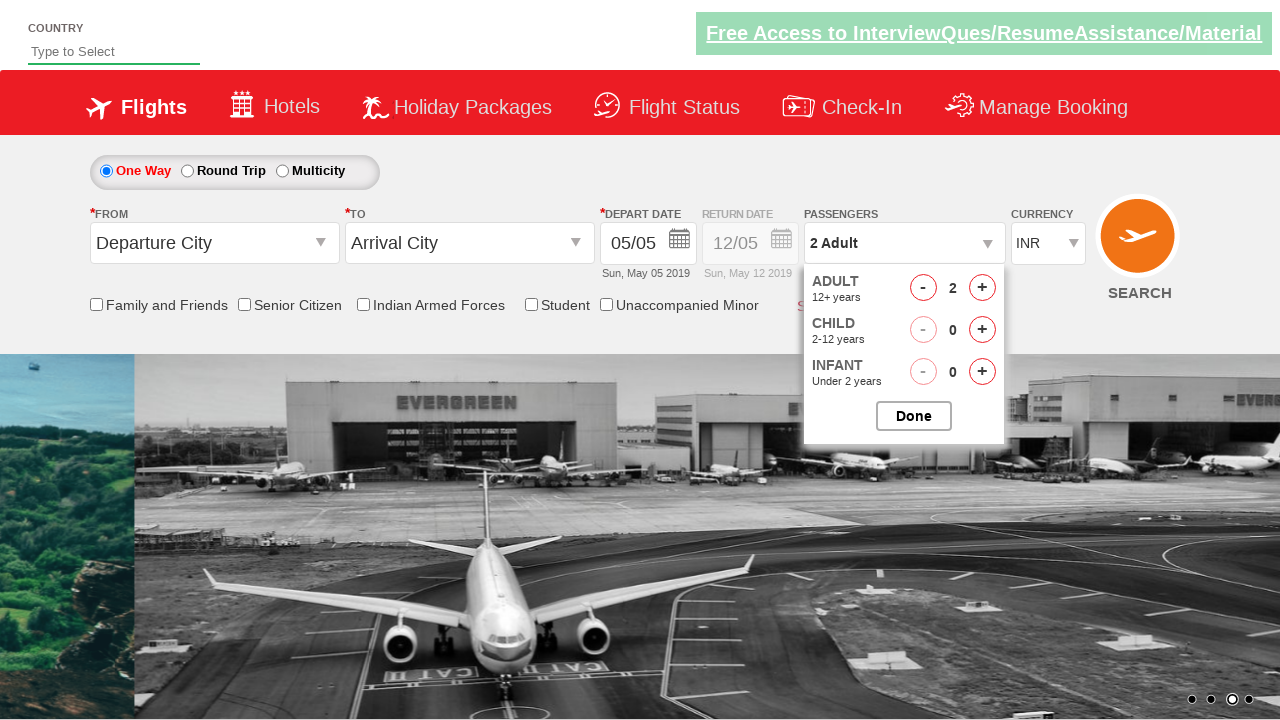